Tests a Vue.js custom dropdown by selecting "Third Option" from the dropdown menu.

Starting URL: https://mikerodham.github.io/vue-dropdowns/

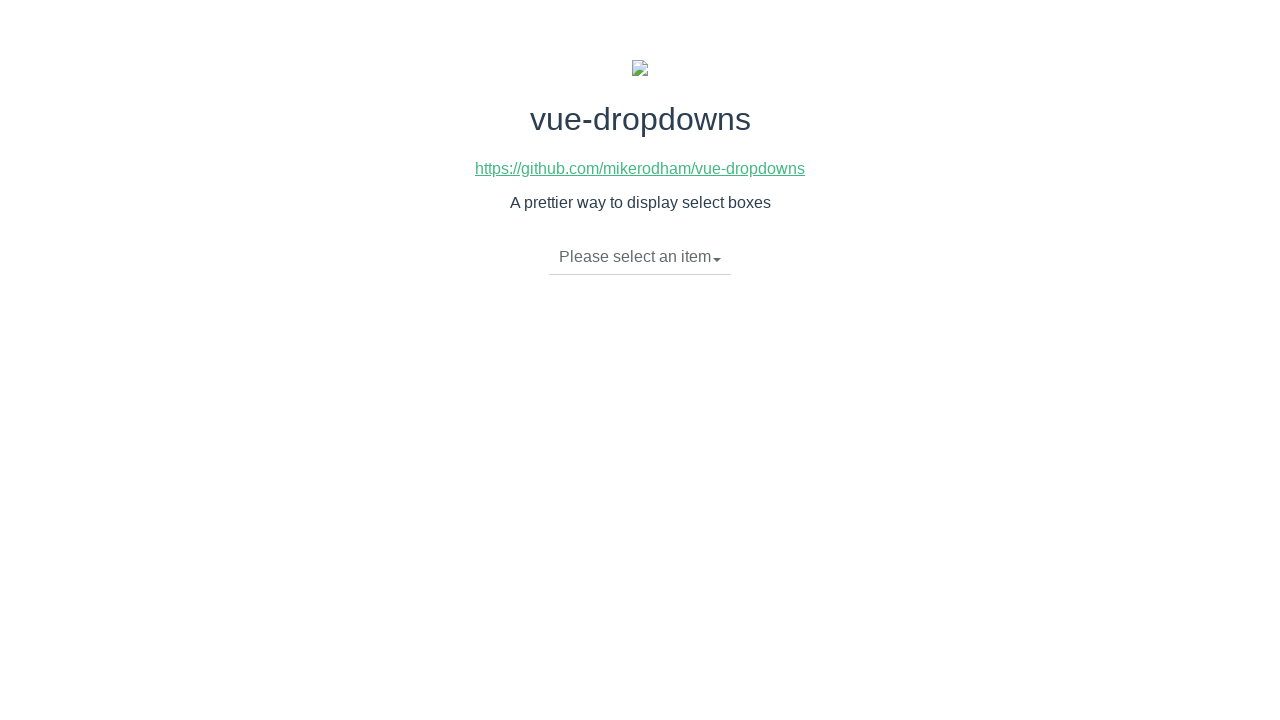

Clicked dropdown toggle to open Vue custom dropdown menu at (640, 257) on li.dropdown-toggle
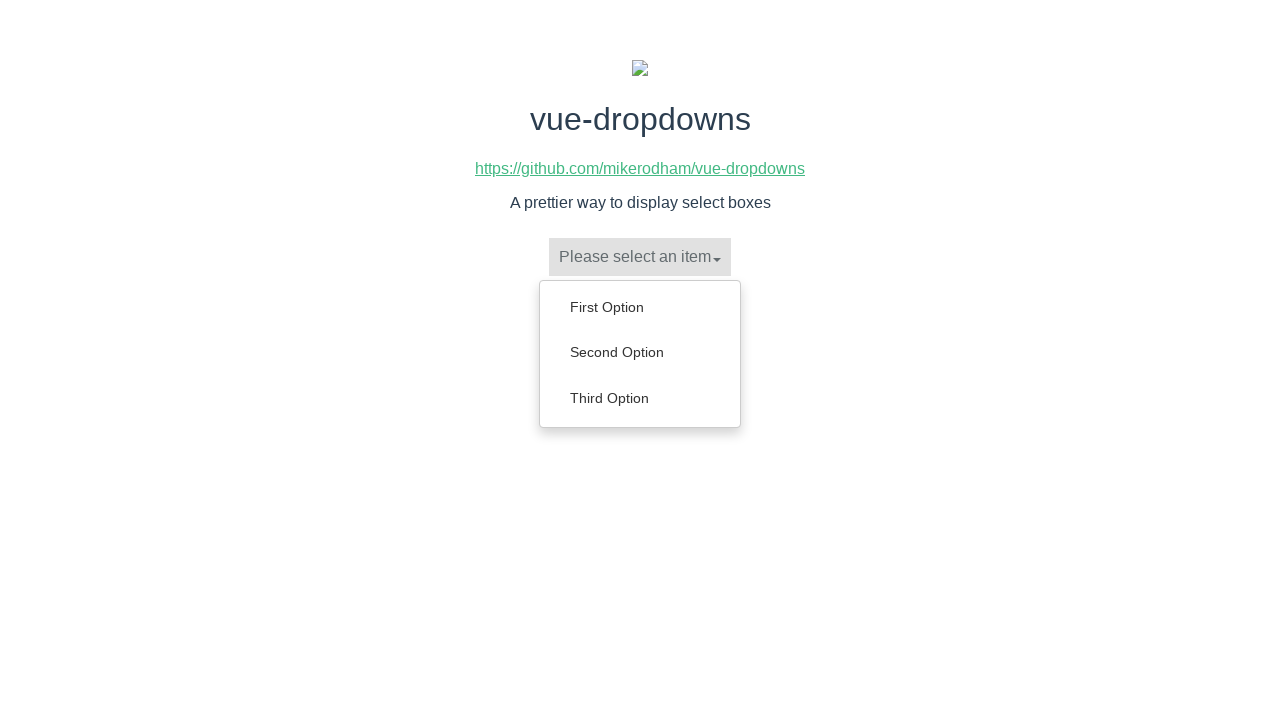

Dropdown menu appeared with options
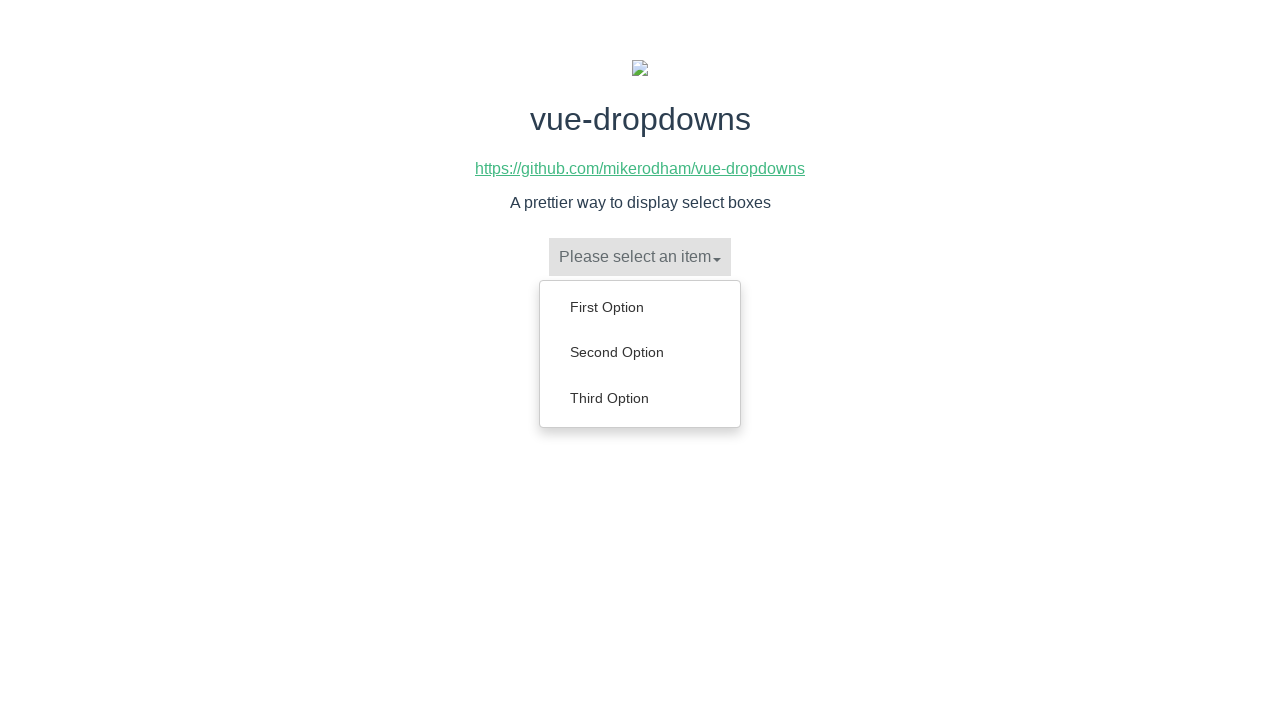

Selected 'Third Option' from dropdown menu at (640, 398) on ul.dropdown-menu a:text('Third Option')
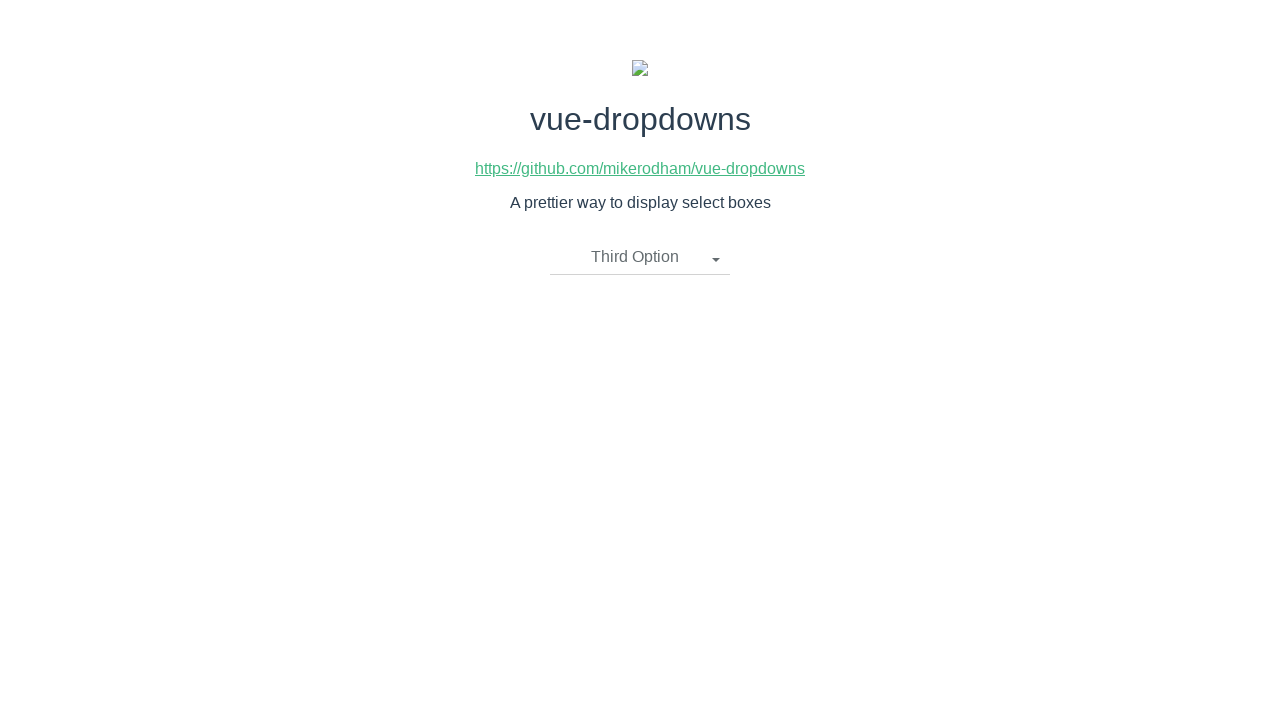

Verified dropdown toggle is present after selection
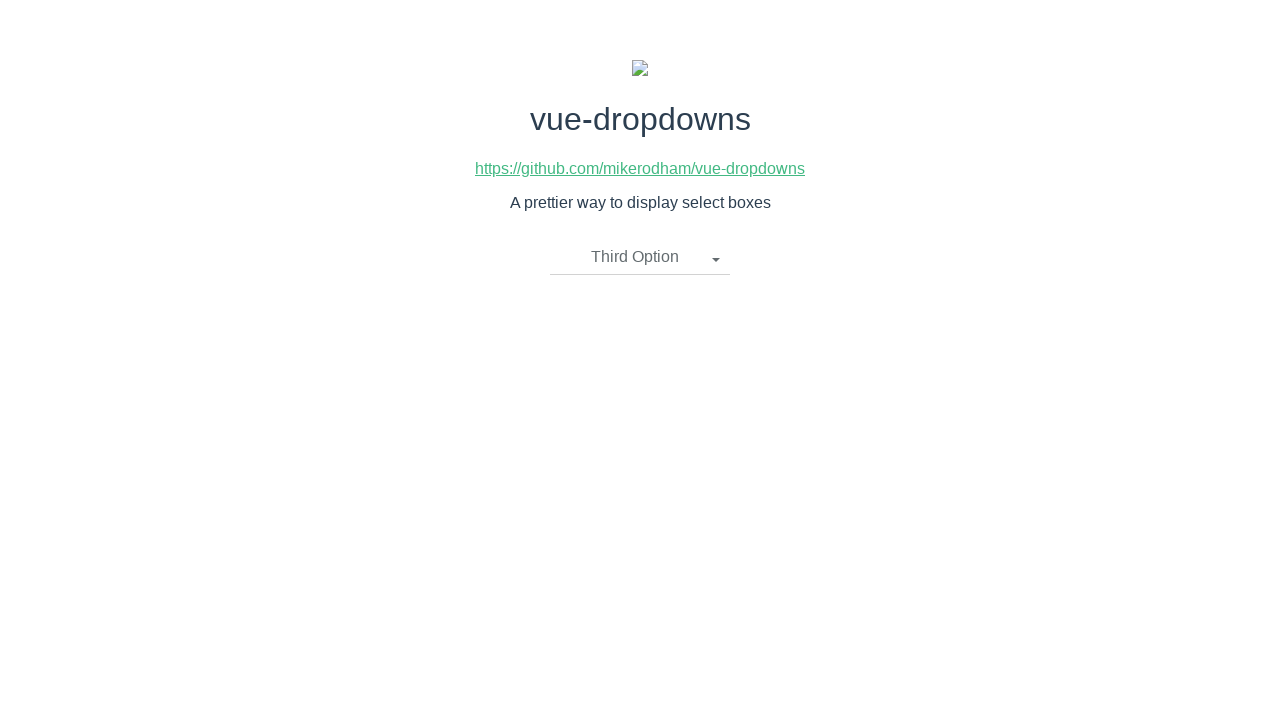

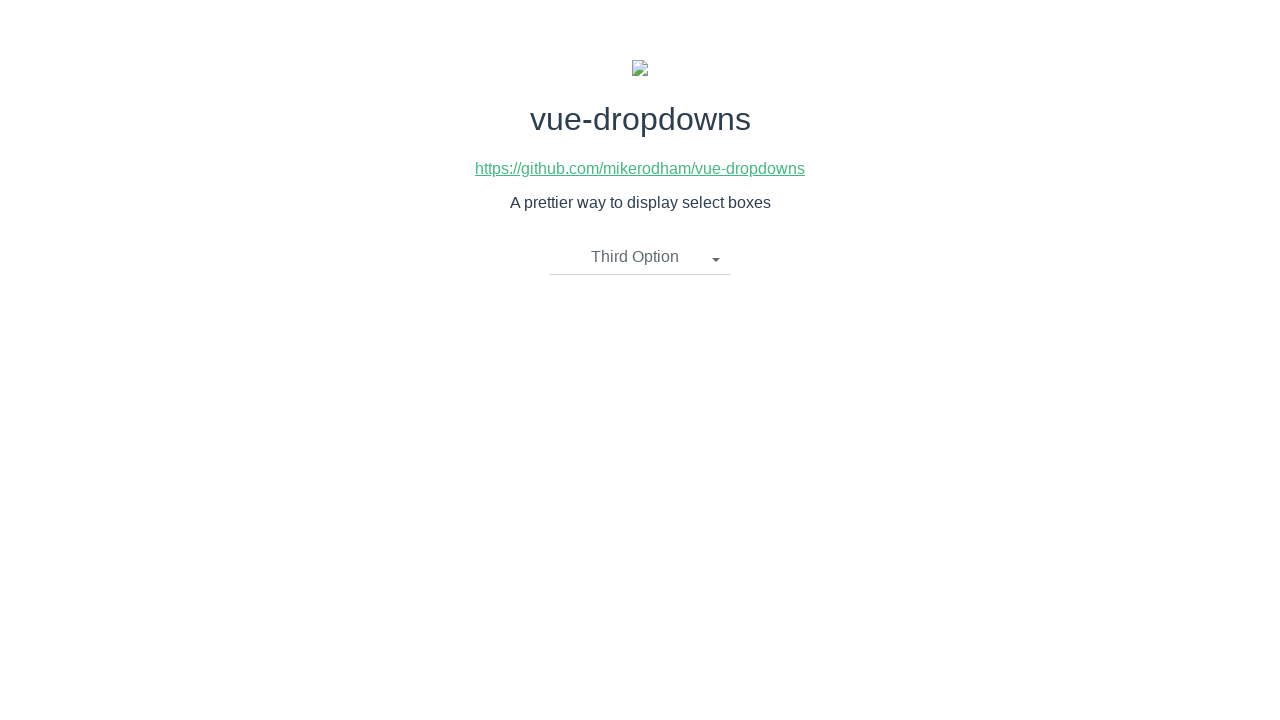